Navigates to practice website, scrolls to a link element and clicks it using JavaScript execution

Starting URL: https://practice.cydeo.com

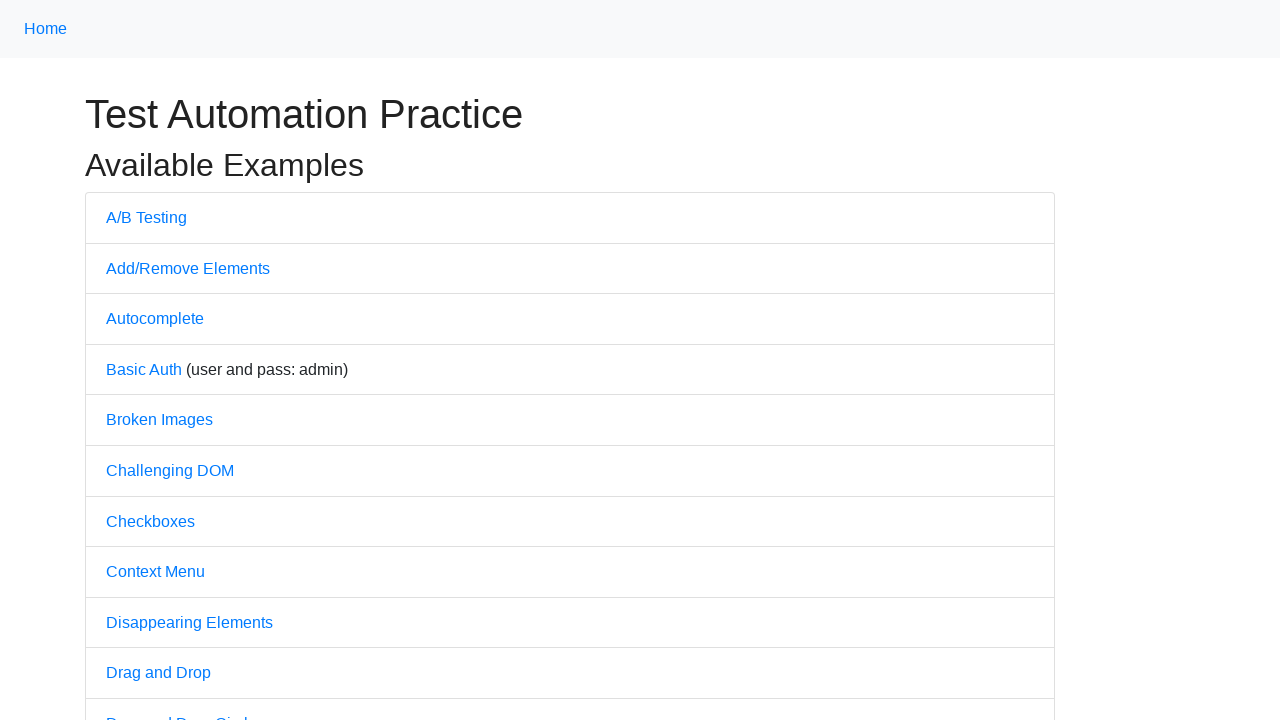

Navigated to practice website at https://practice.cydeo.com
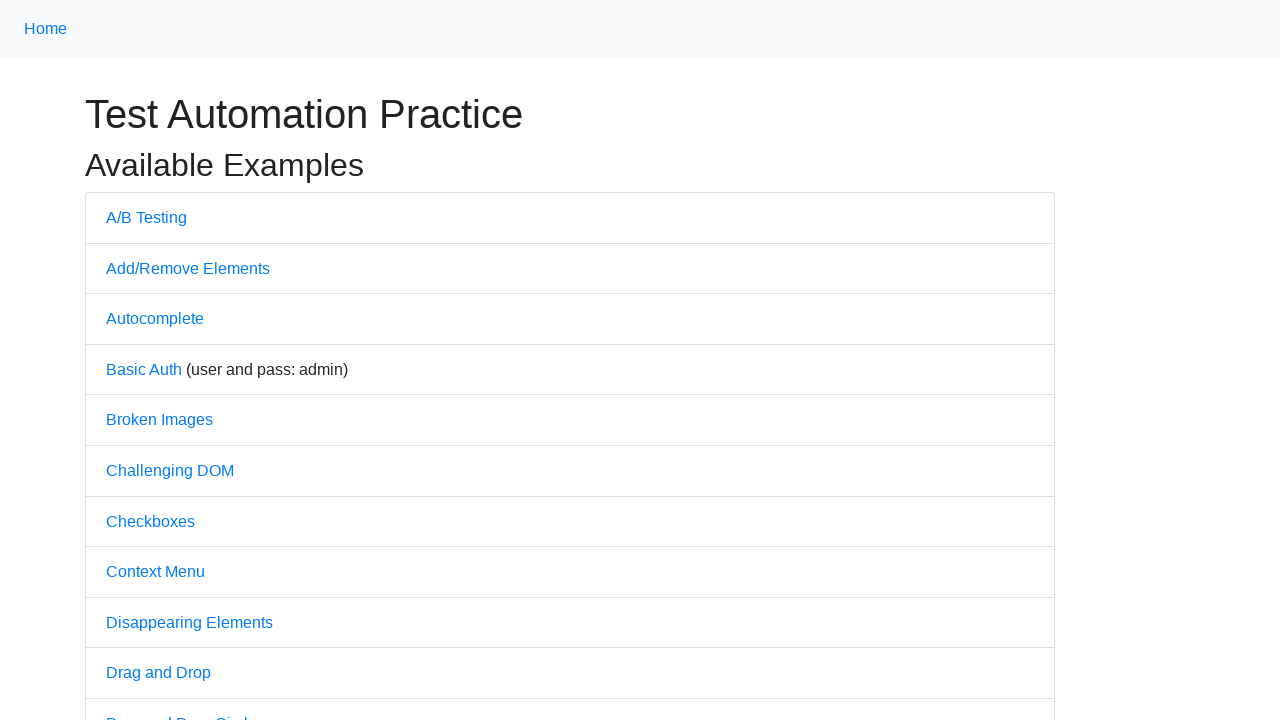

Located CYDEO link element
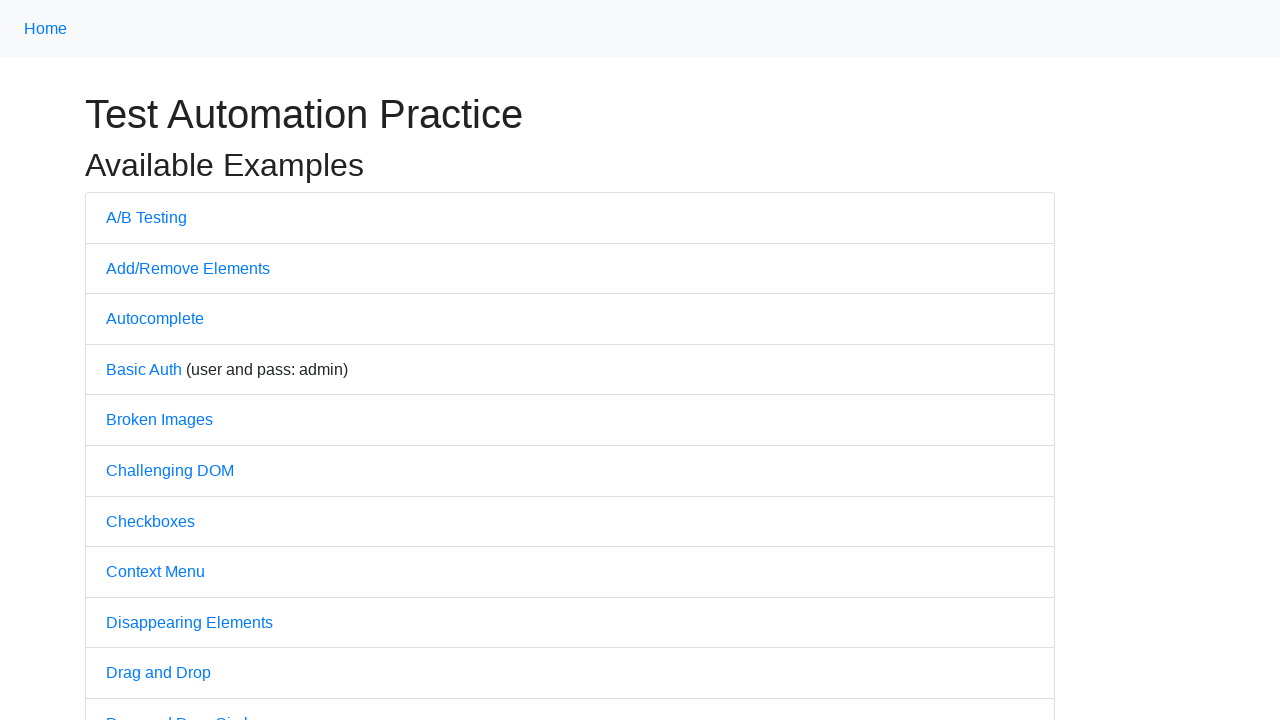

Scrolled to CYDEO link element and clicked it using JavaScript execution
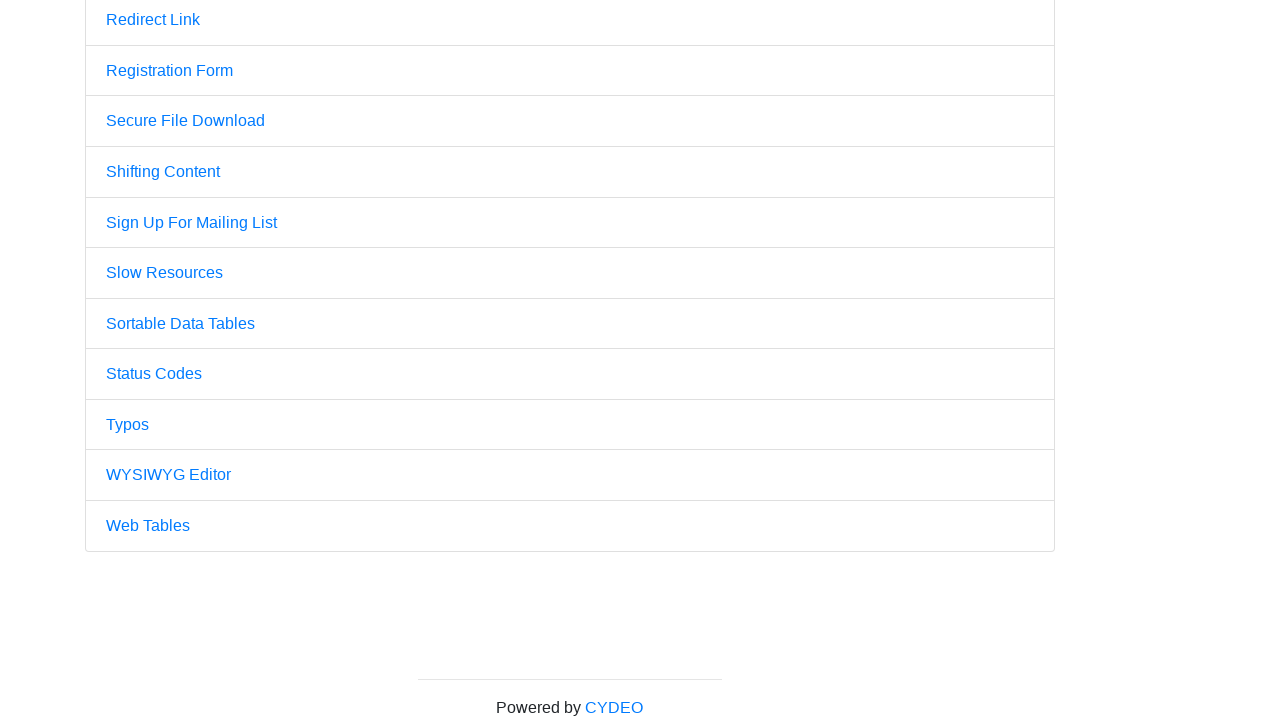

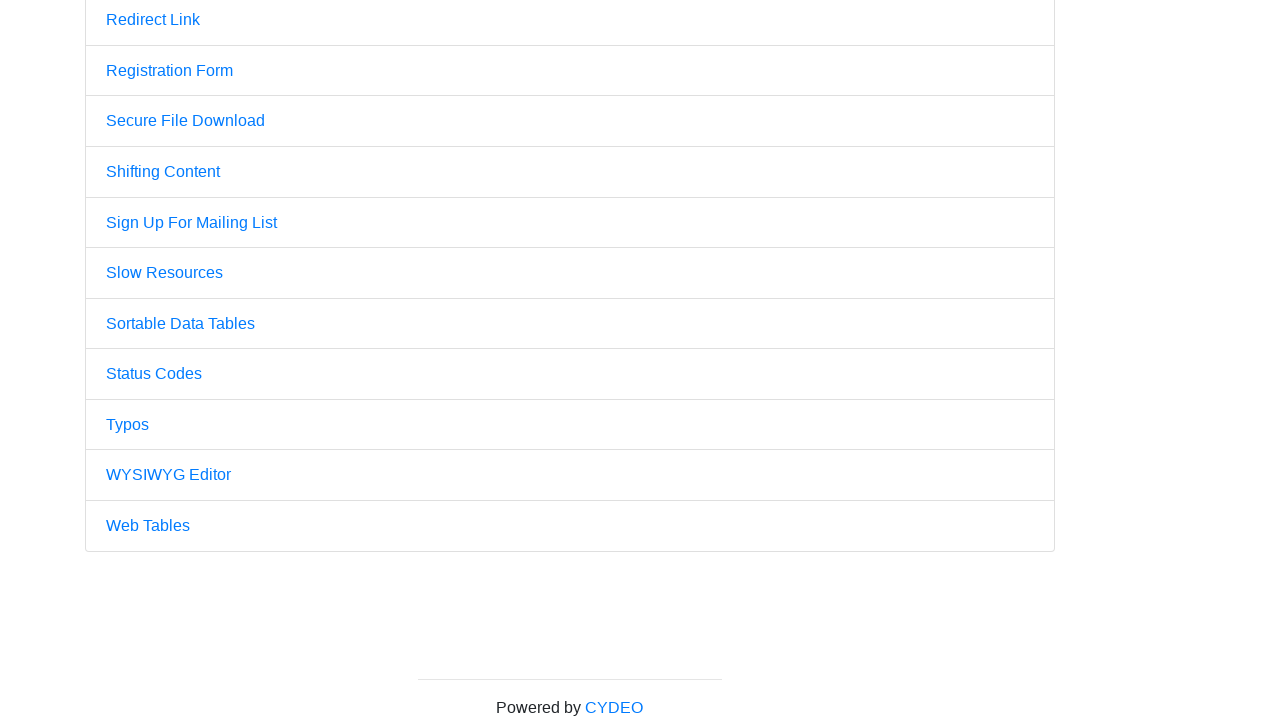